Tests checkbox functionality by verifying initial states and toggling checkboxes to confirm selection behavior

Starting URL: http://practice.cydeo.com/checkboxes

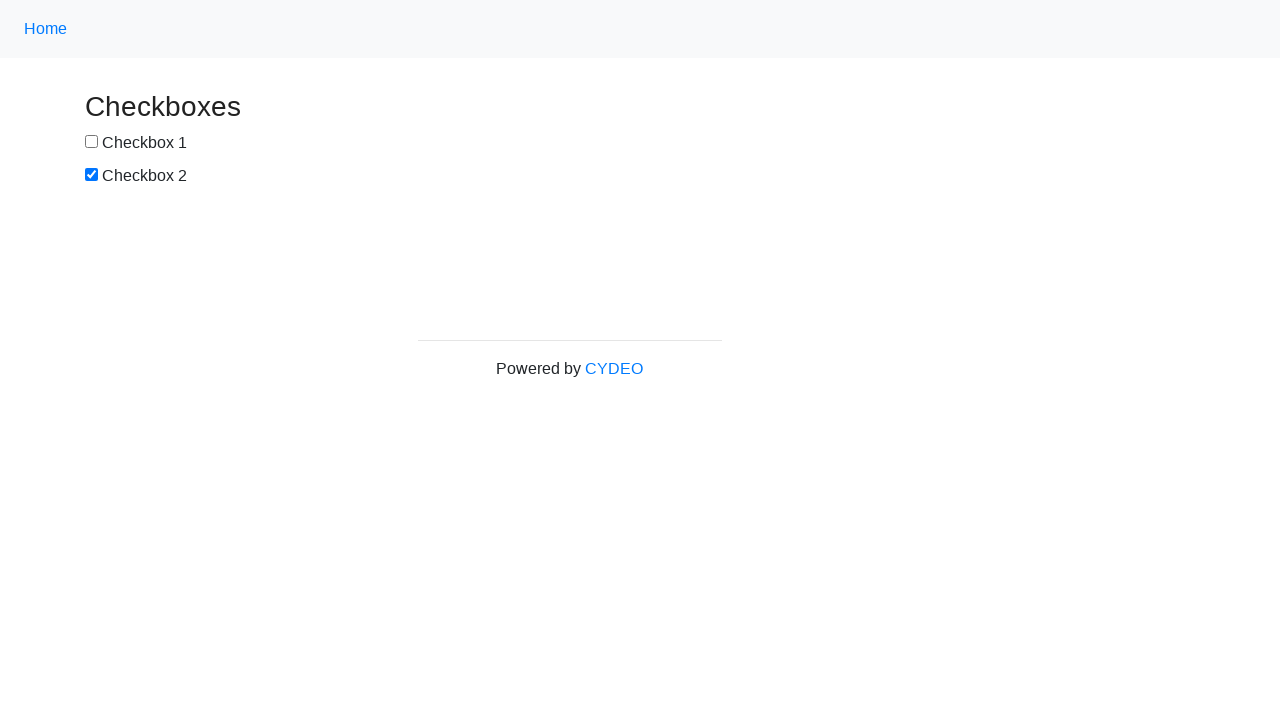

Located checkbox 1 element with id 'box1'
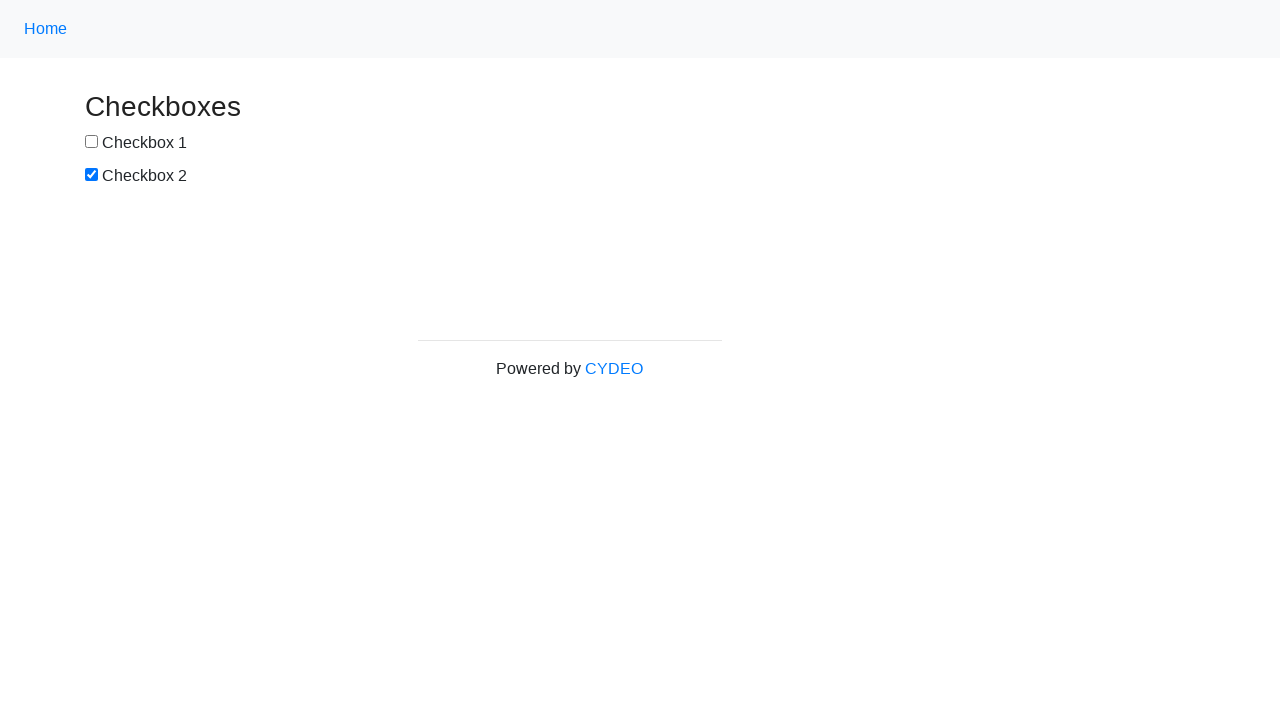

Located checkbox 2 element with id 'box2'
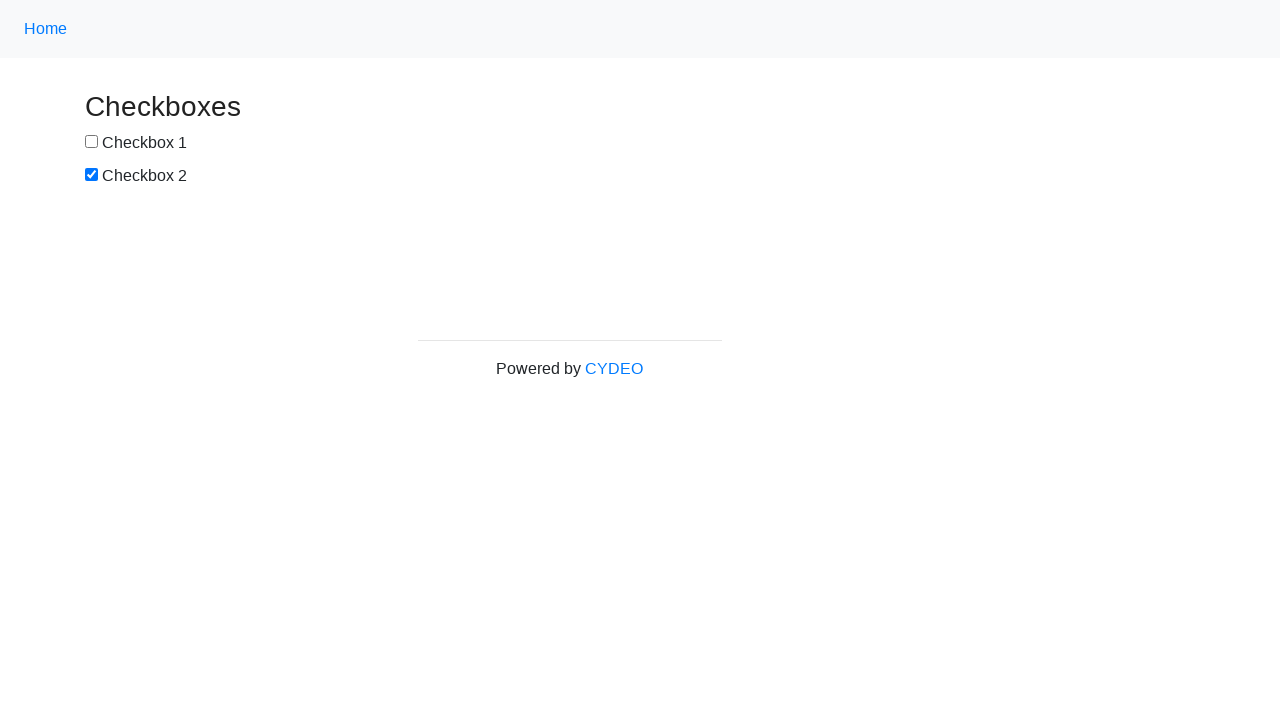

Verified checkbox 1 is NOT selected by default
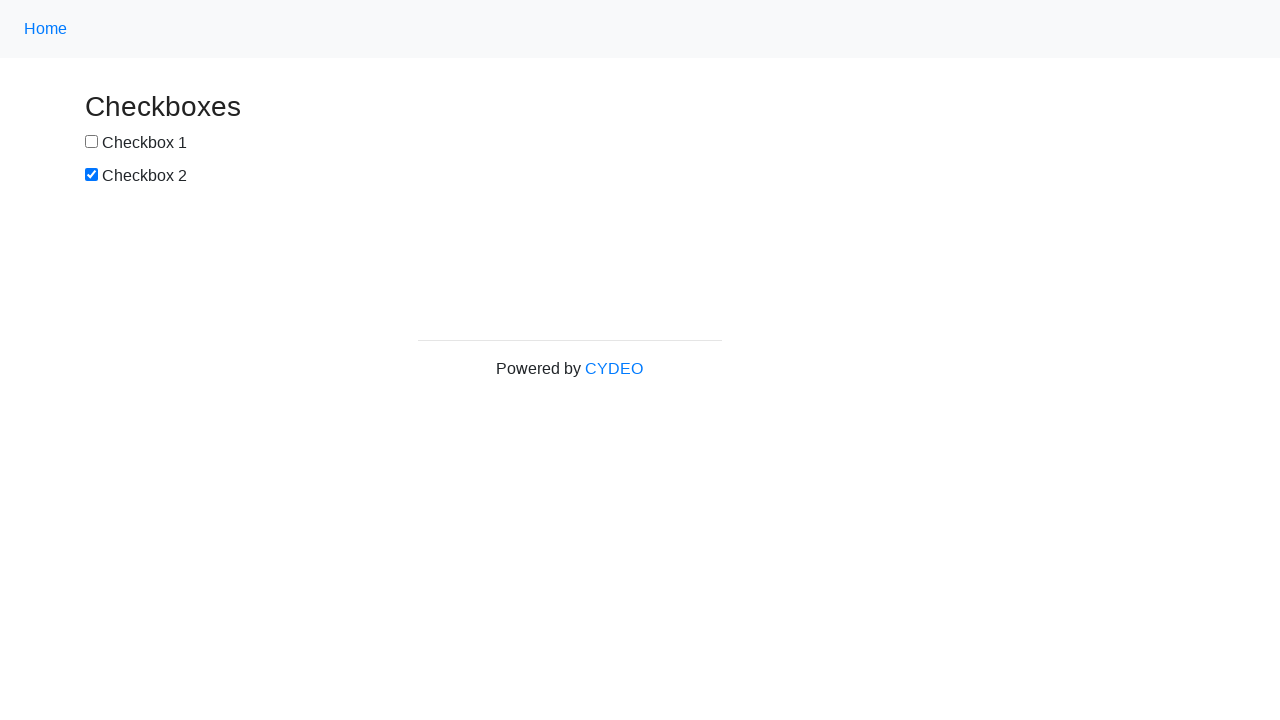

Verified checkbox 2 is SELECTED by default
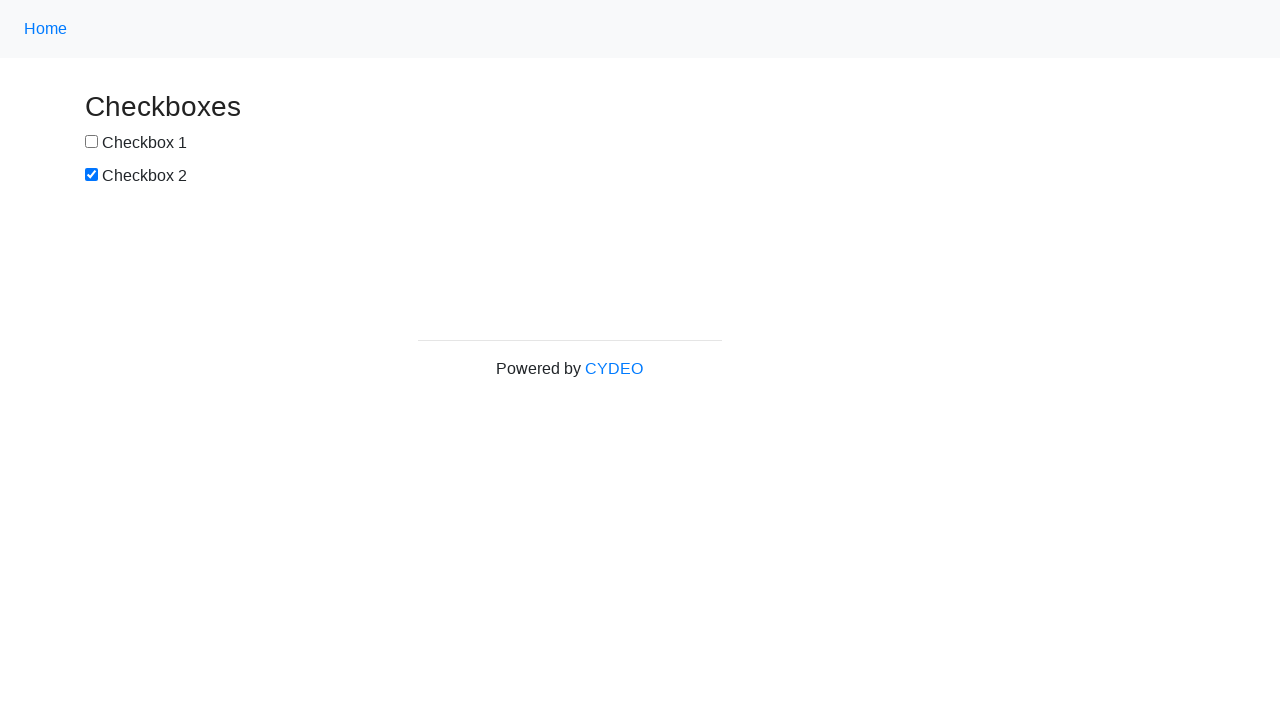

Clicked checkbox 1 to select it at (92, 142) on #box1
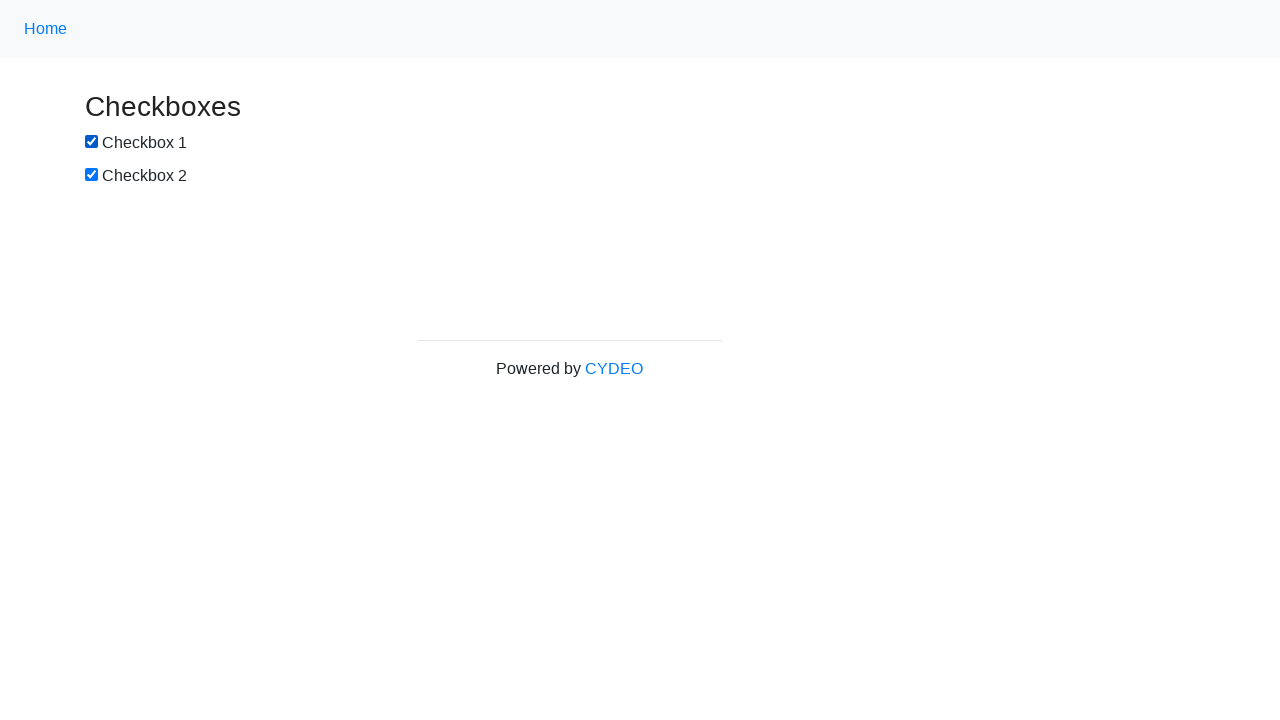

Clicked checkbox 2 to deselect it at (92, 175) on #box2
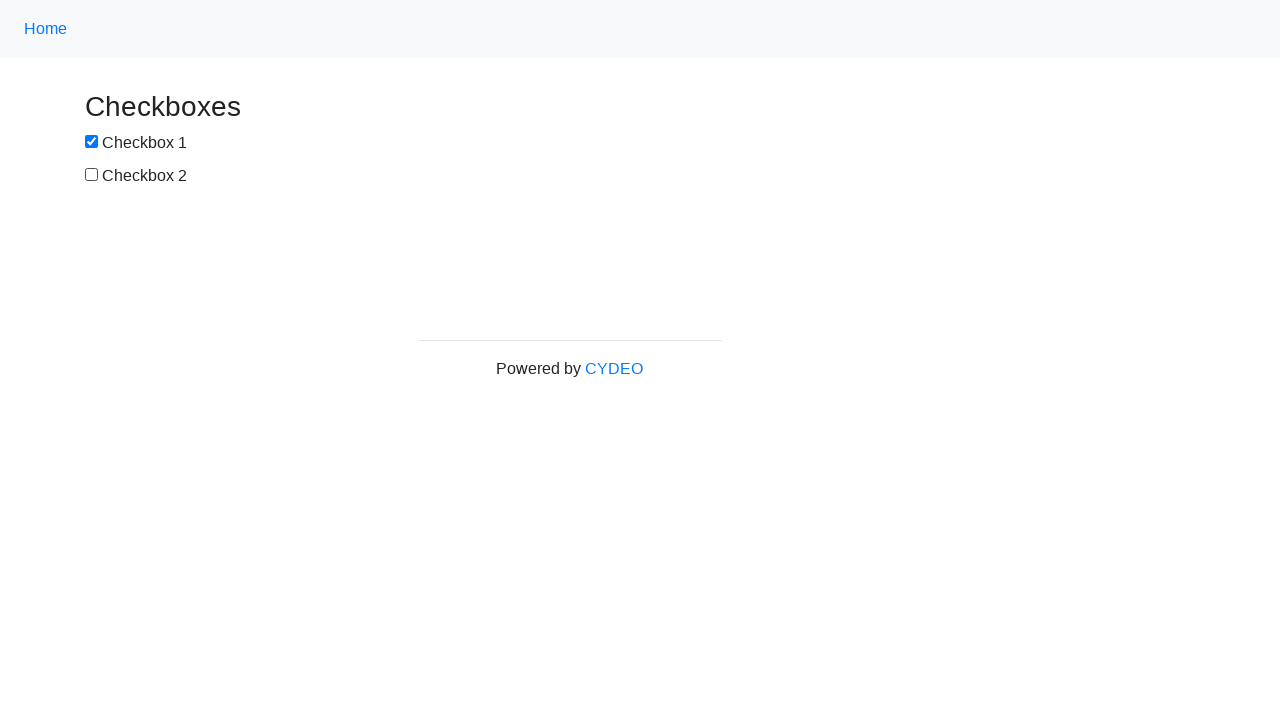

Verified checkbox 1 is now SELECTED after clicking
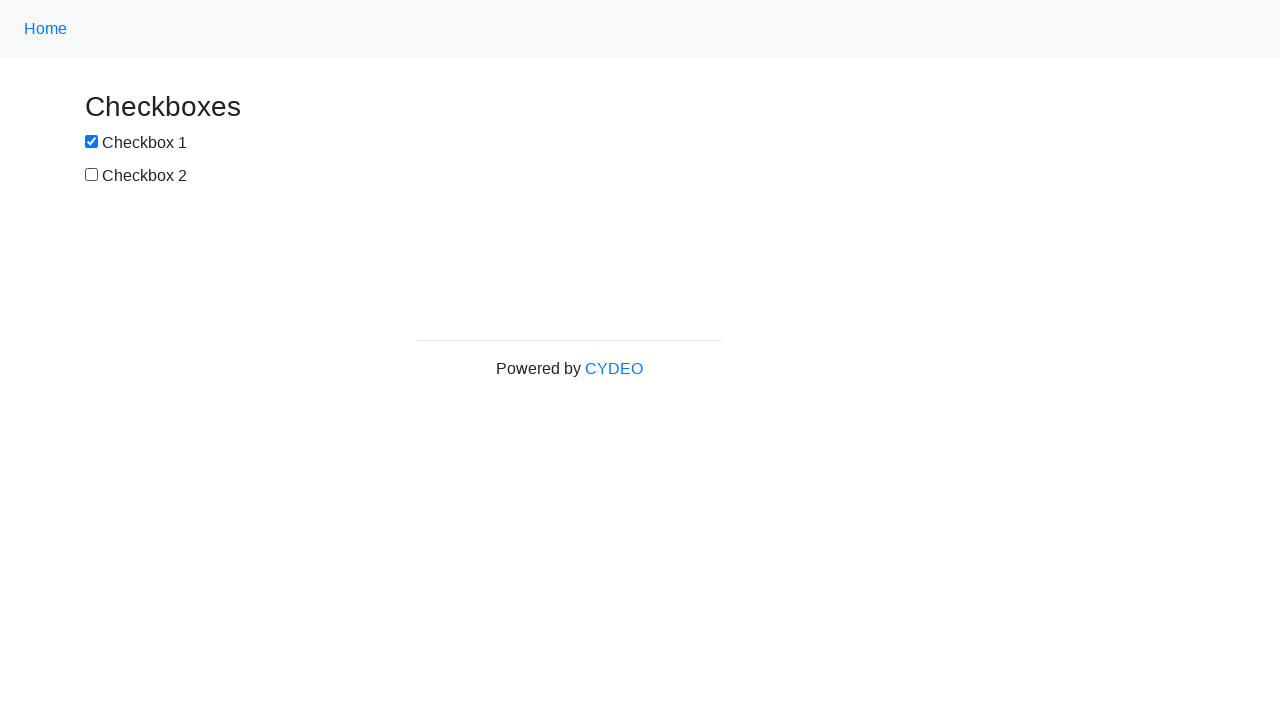

Verified checkbox 2 is now NOT selected after clicking
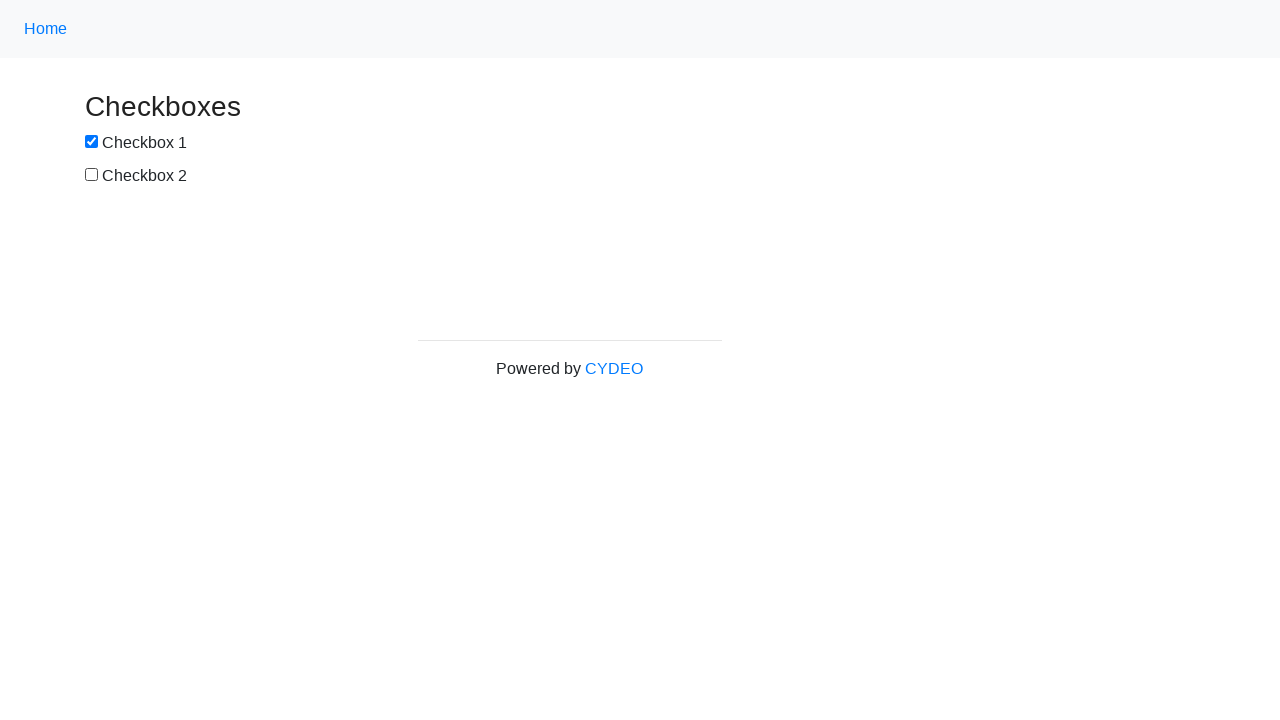

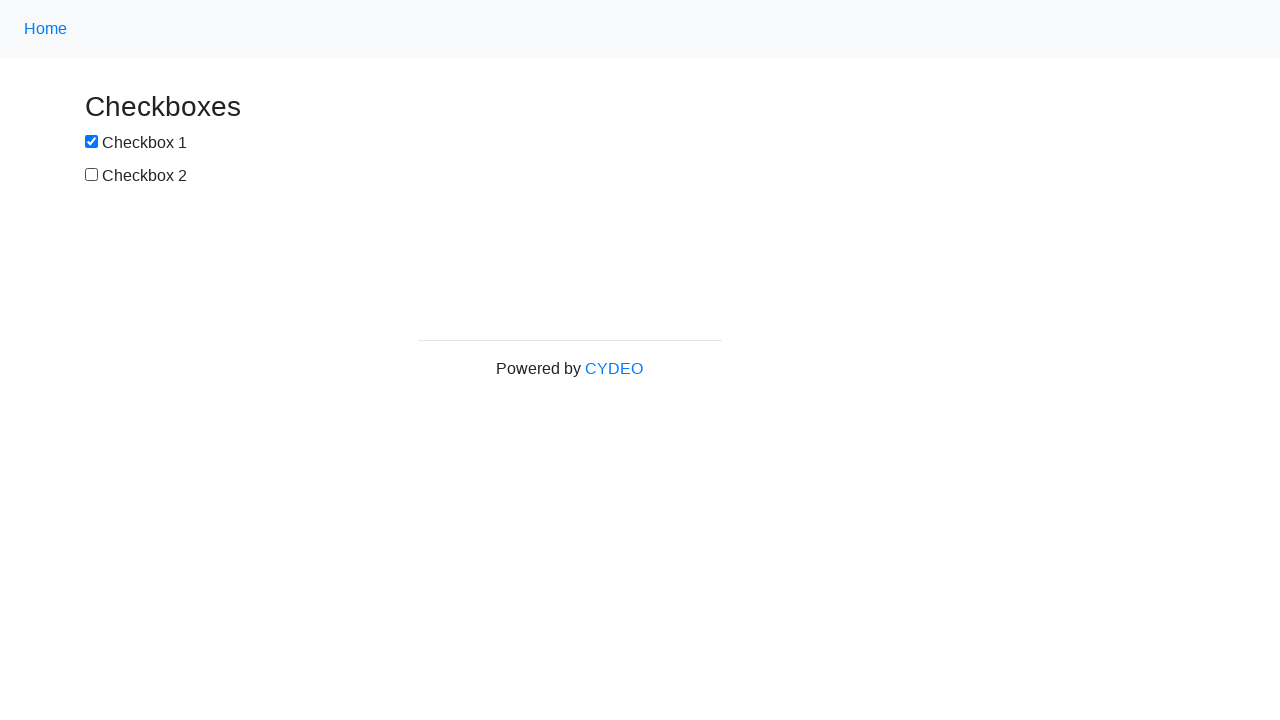